Tests iframe handling by scrolling to an iframe section, switching into the iframe context, locating an element inside it, and then switching back to the main page content.

Starting URL: https://rahulshettyacademy.com/AutomationPractice/

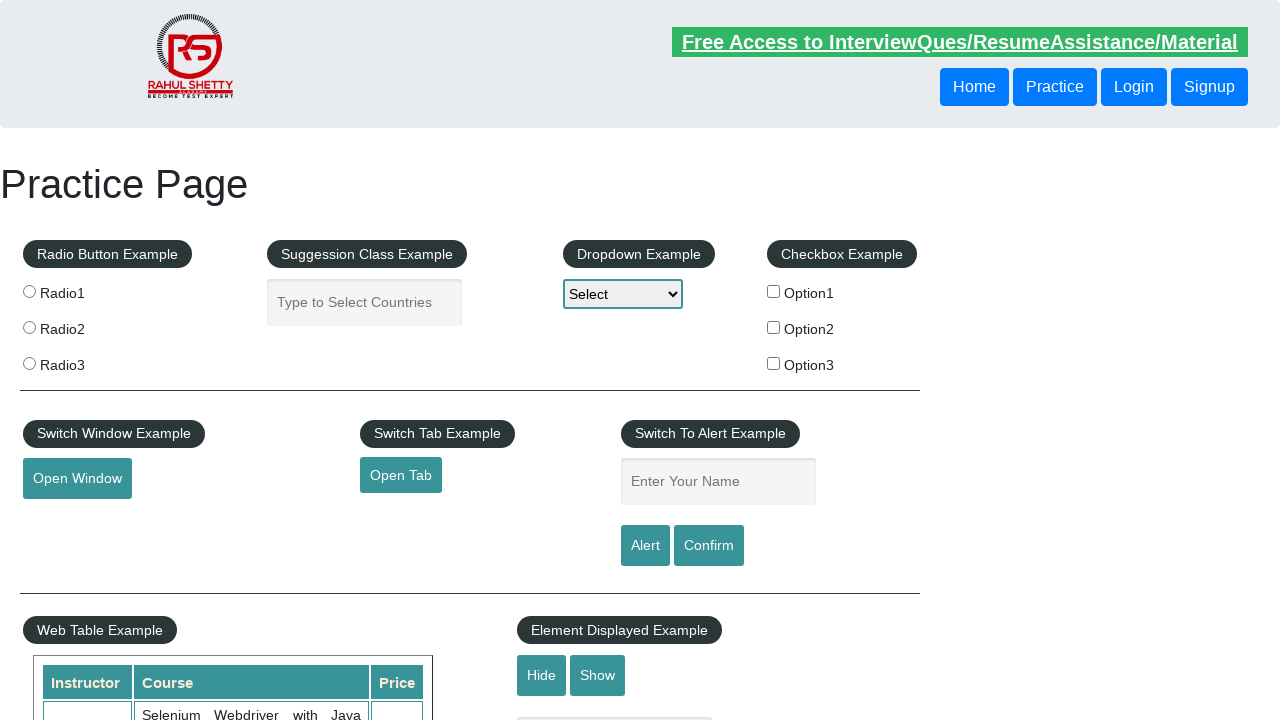

Located iFrame Example legend element
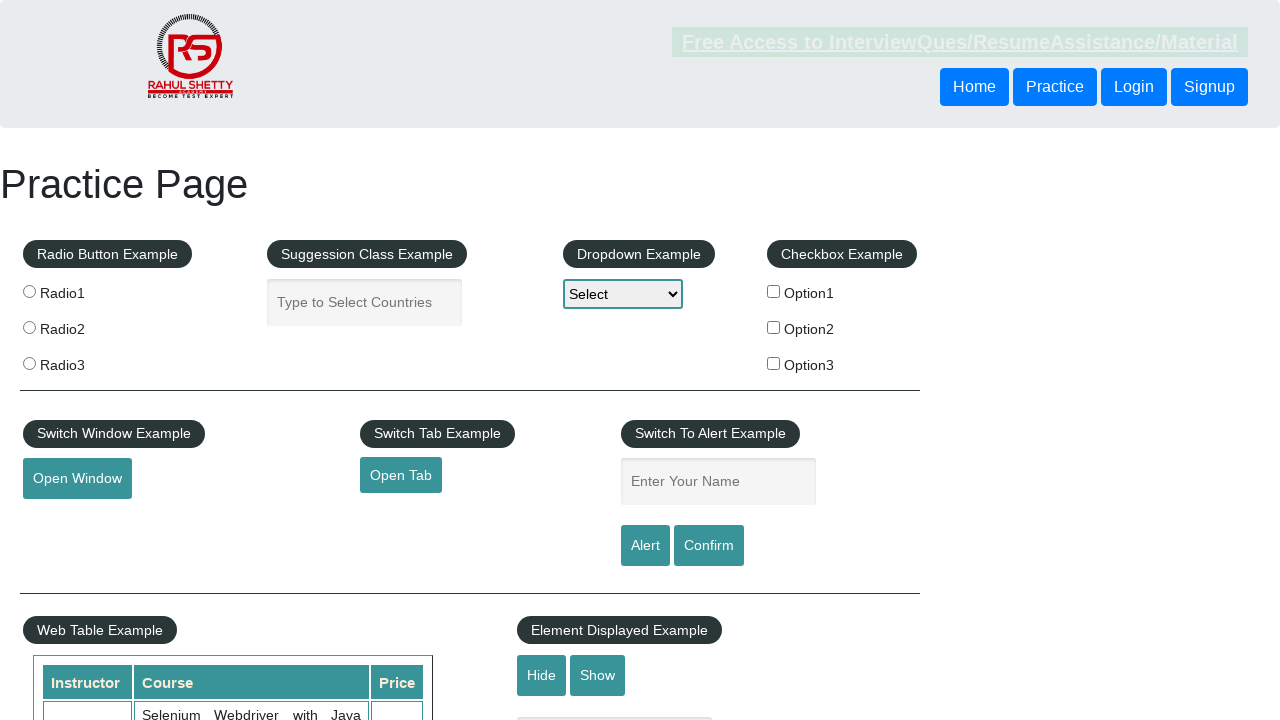

Scrolled to iFrame Example section
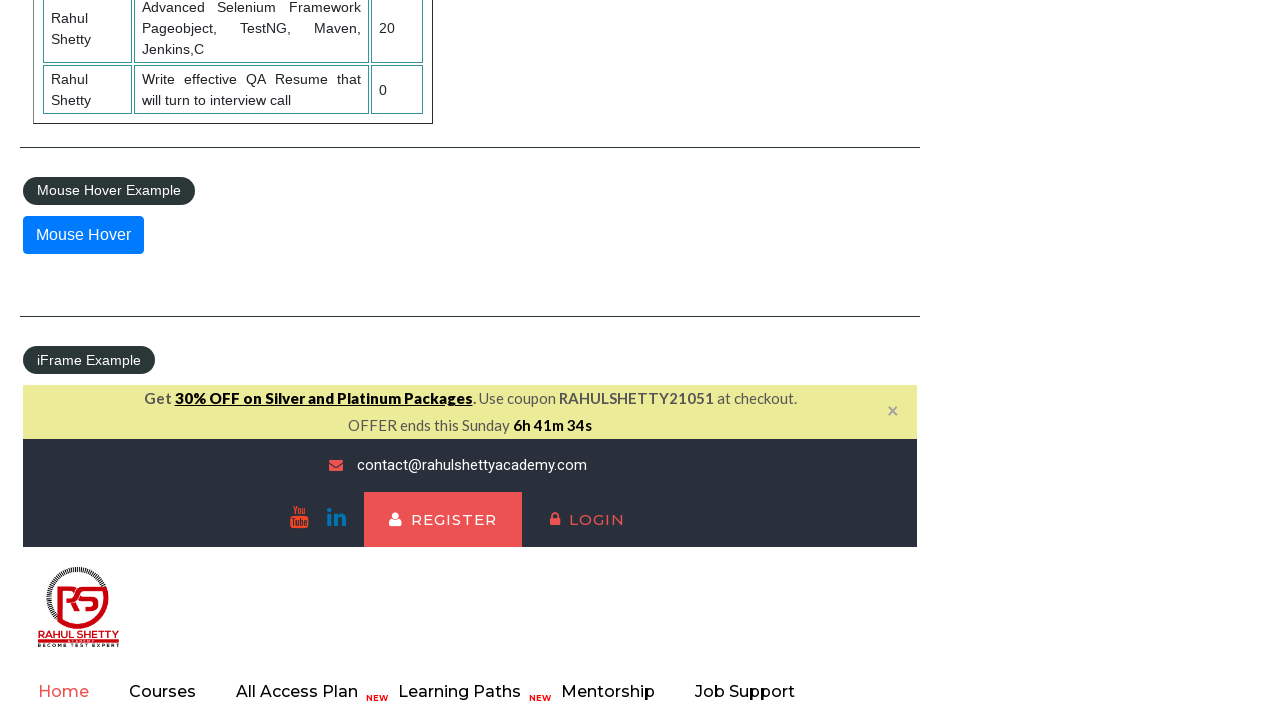

Waited 1 second for scroll animation to complete
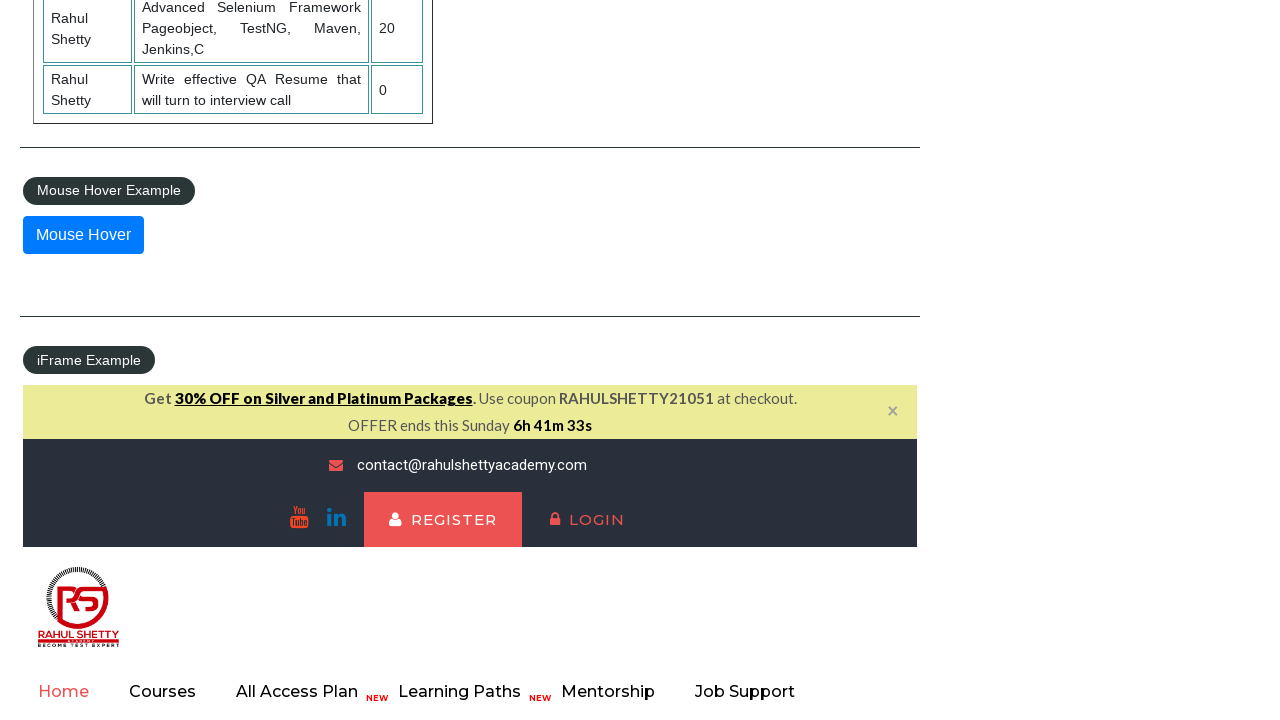

Located first iframe on the page
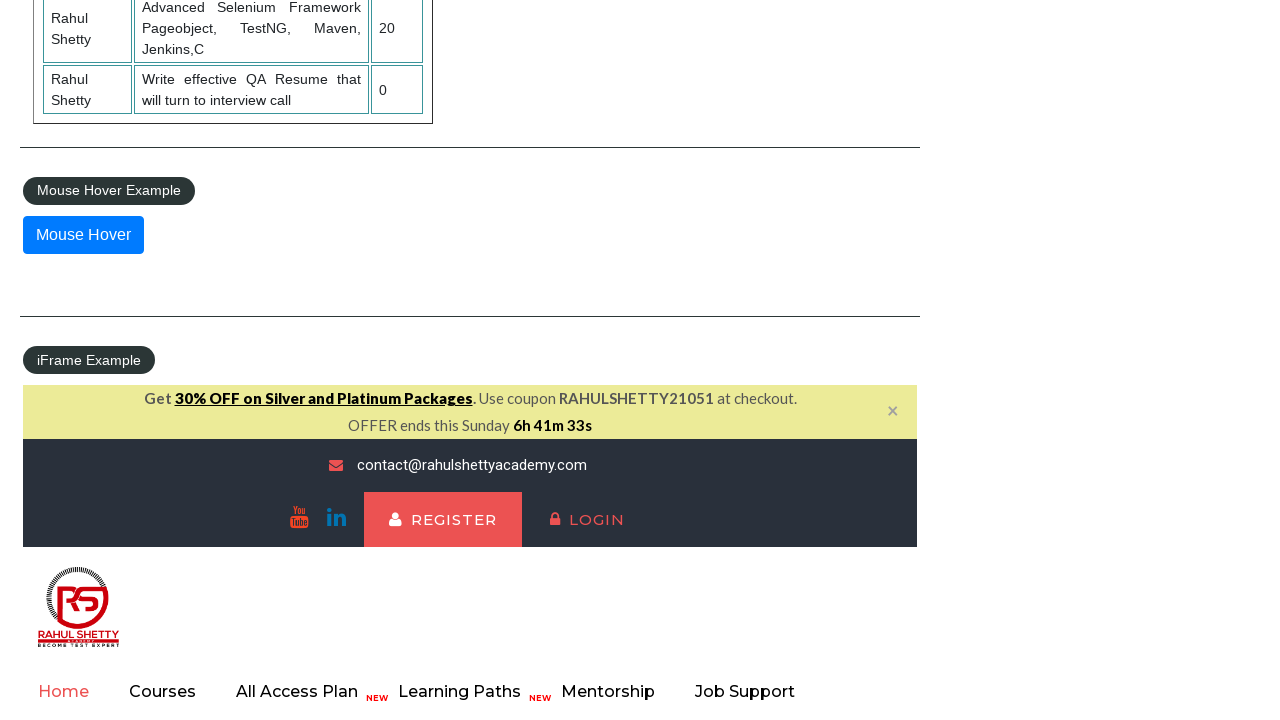

Register link inside iframe became visible
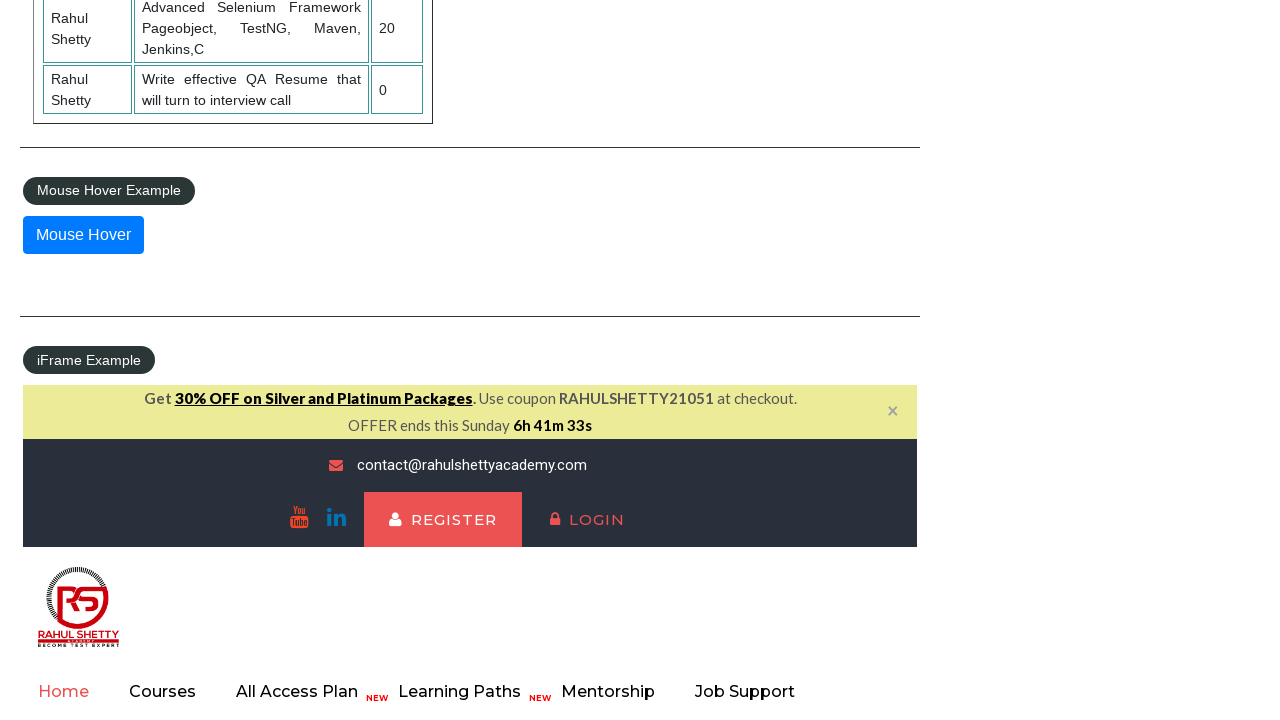

Verified iFrame Example legend is still accessible on main page after switching back from iframe
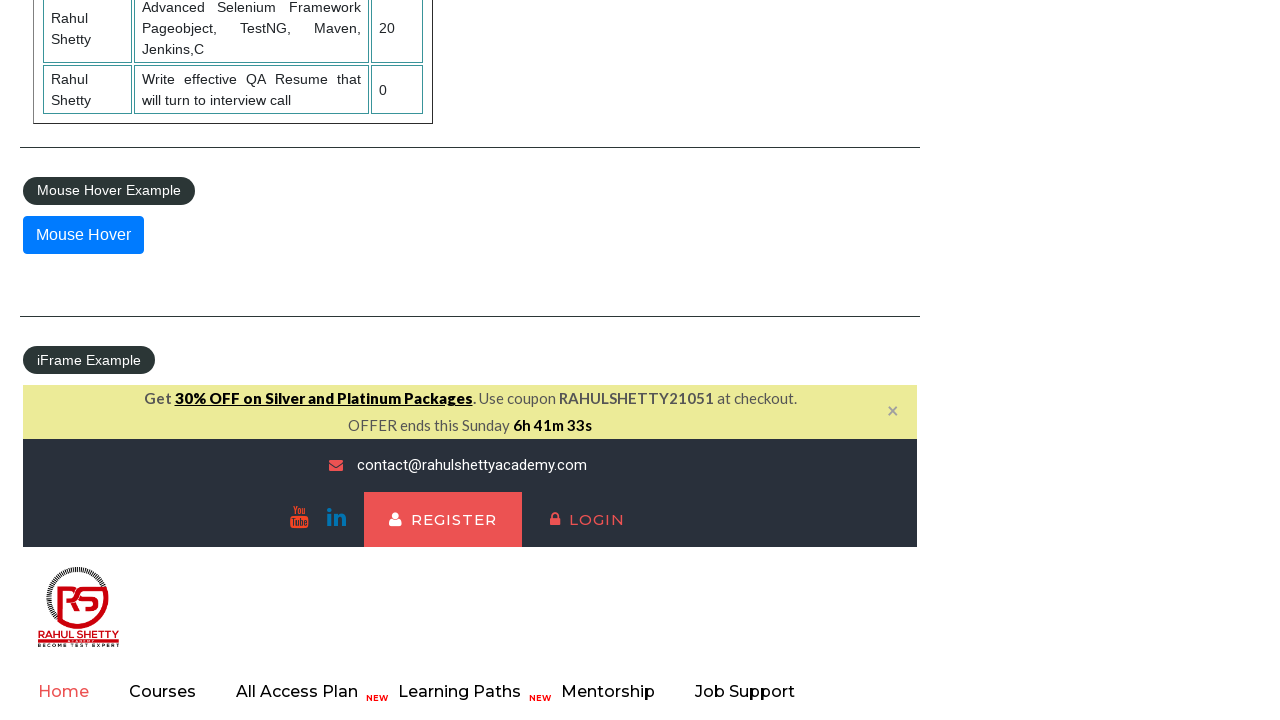

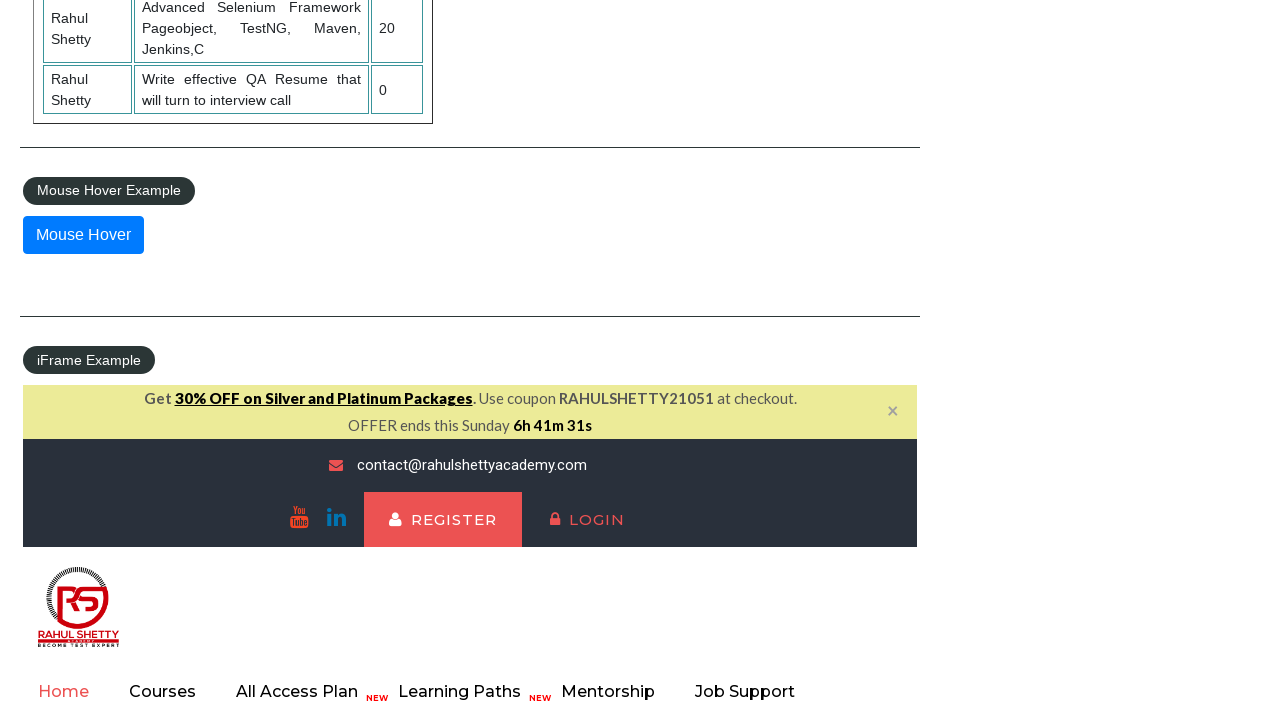